Automates the Kirby Cafe reservation process by agreeing to terms, selecting number of guests (2), selecting a month (March), and clicking on a specific day/time slot in the calendar grid.

Starting URL: https://kirbycafe-reserve.com/guest/tokyo/

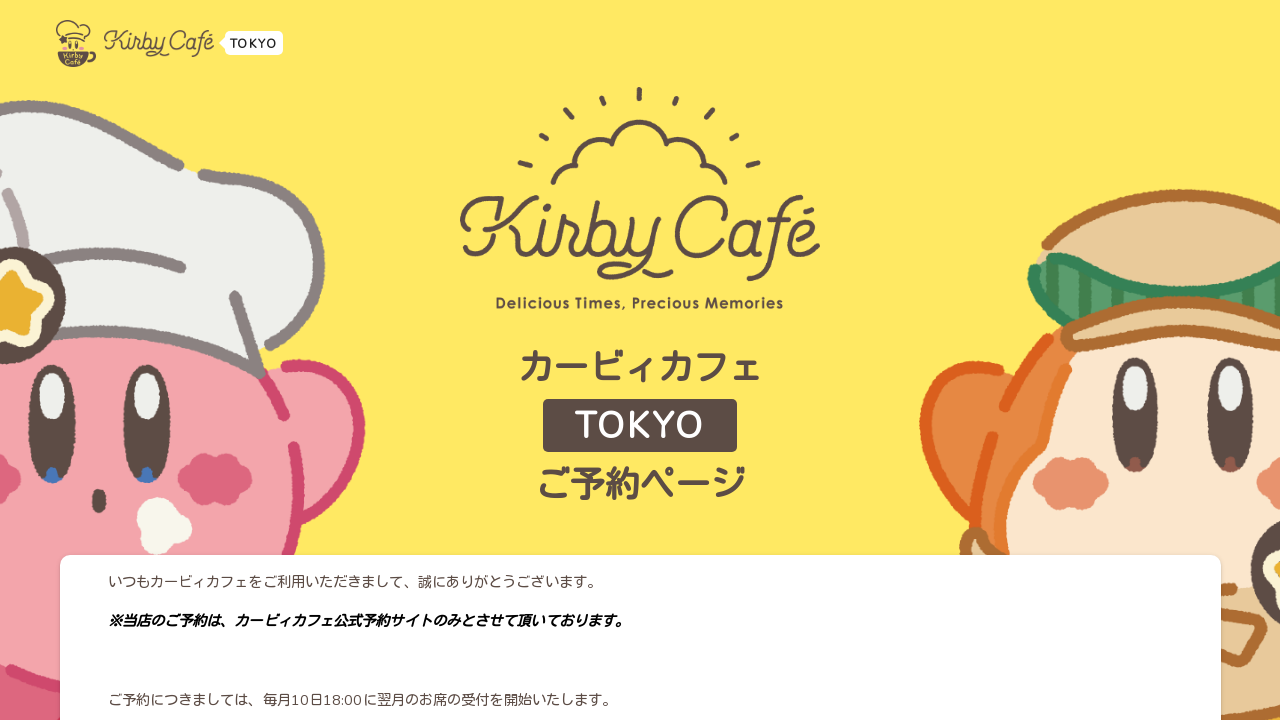

Terms confirmation checkbox appeared
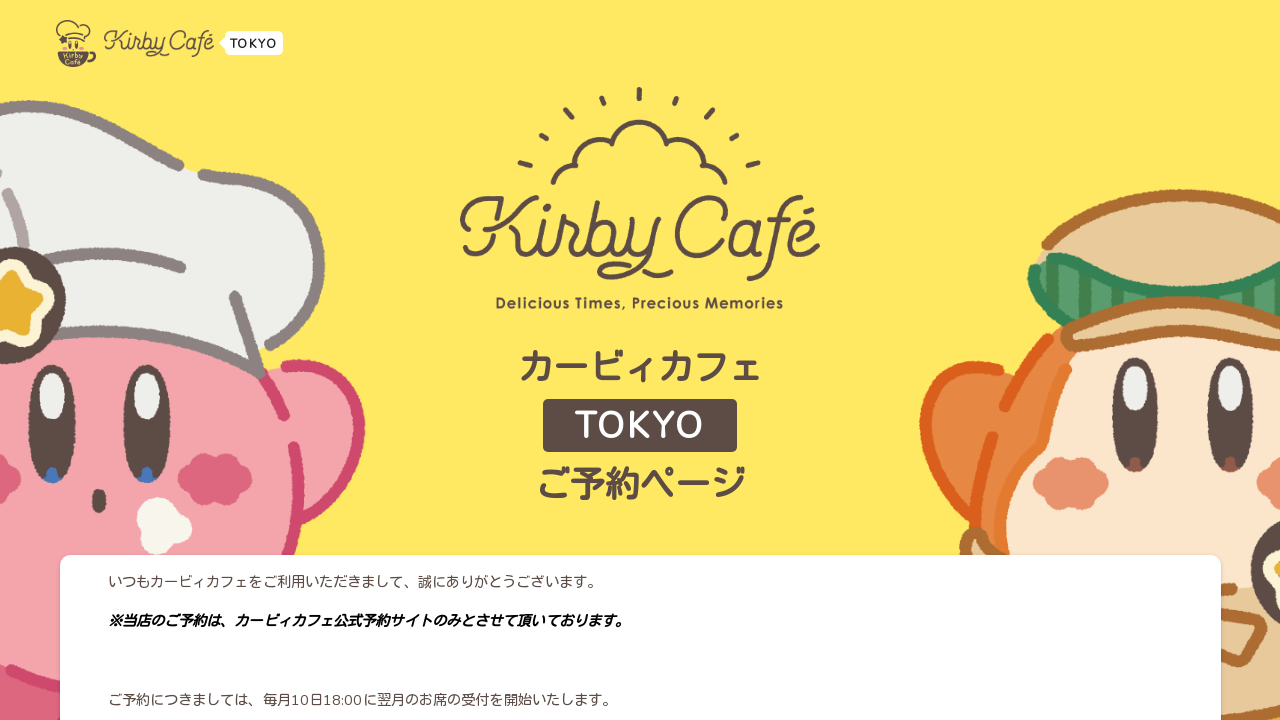

Clicked terms confirmation checkbox at (656, 568) on xpath=//*[contains(text(),'上記の内容を確認しました')]
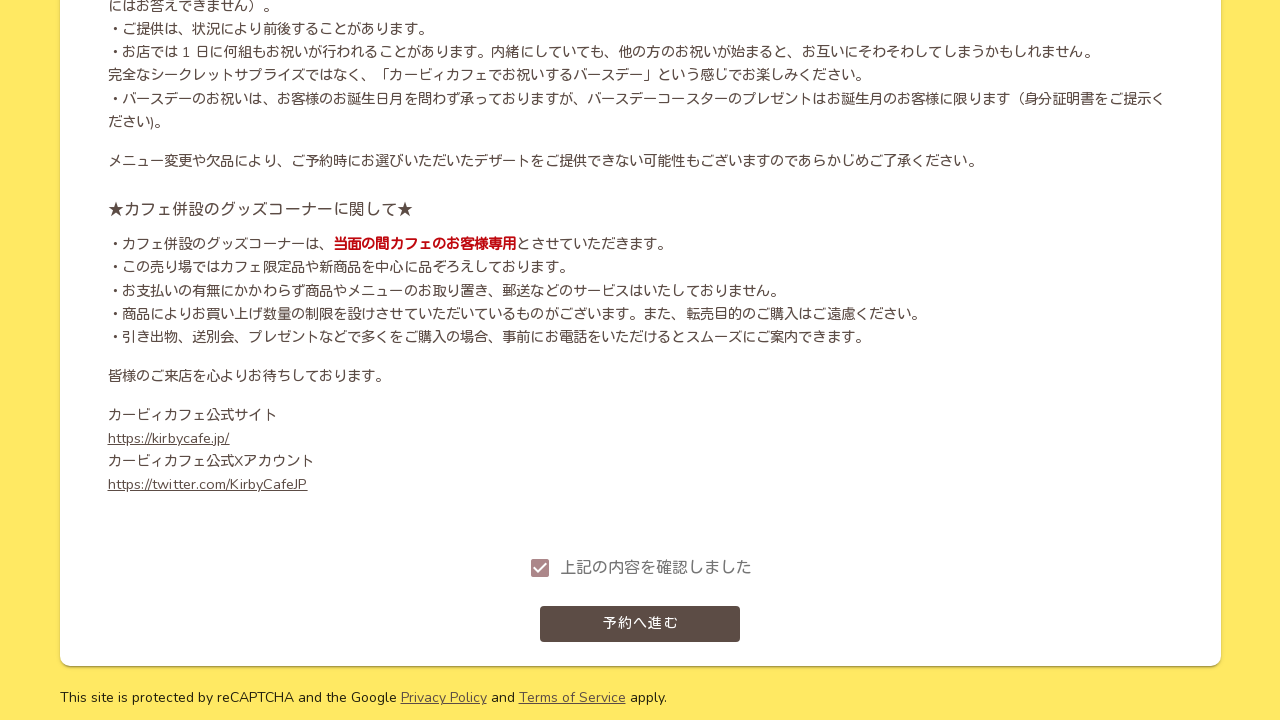

Clicked proceed to reservation button at (640, 624) on xpath=//*[contains(text(),'予約へ進む')]
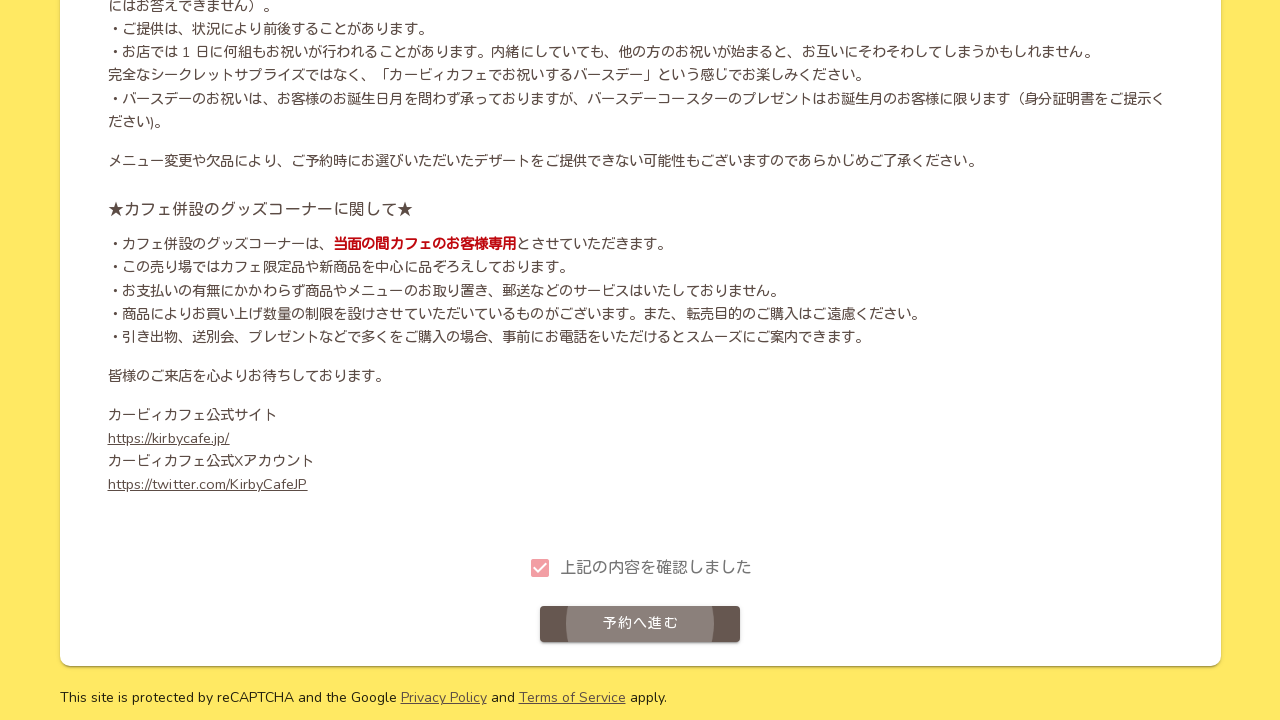

Popup acknowledgment button appeared
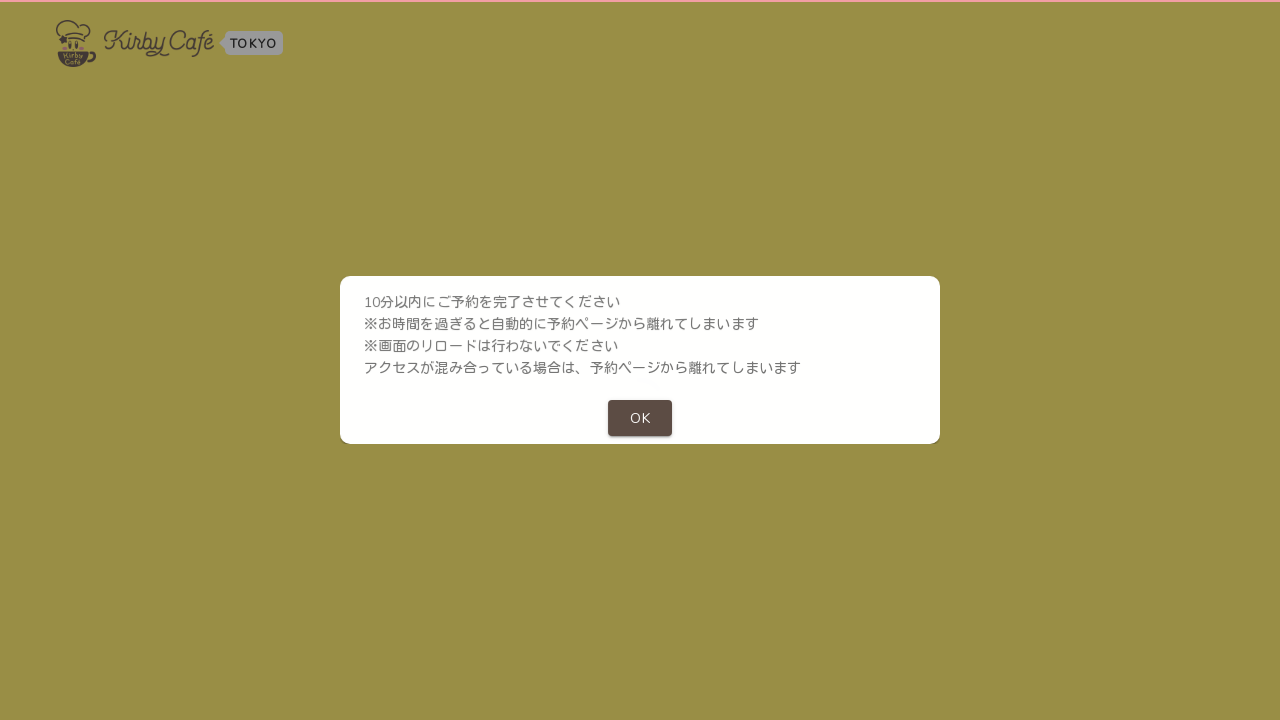

Clicked popup acknowledgment button at (640, 418) on xpath=/html/body/div/div/div/div[1]/div/div/div[2]/button
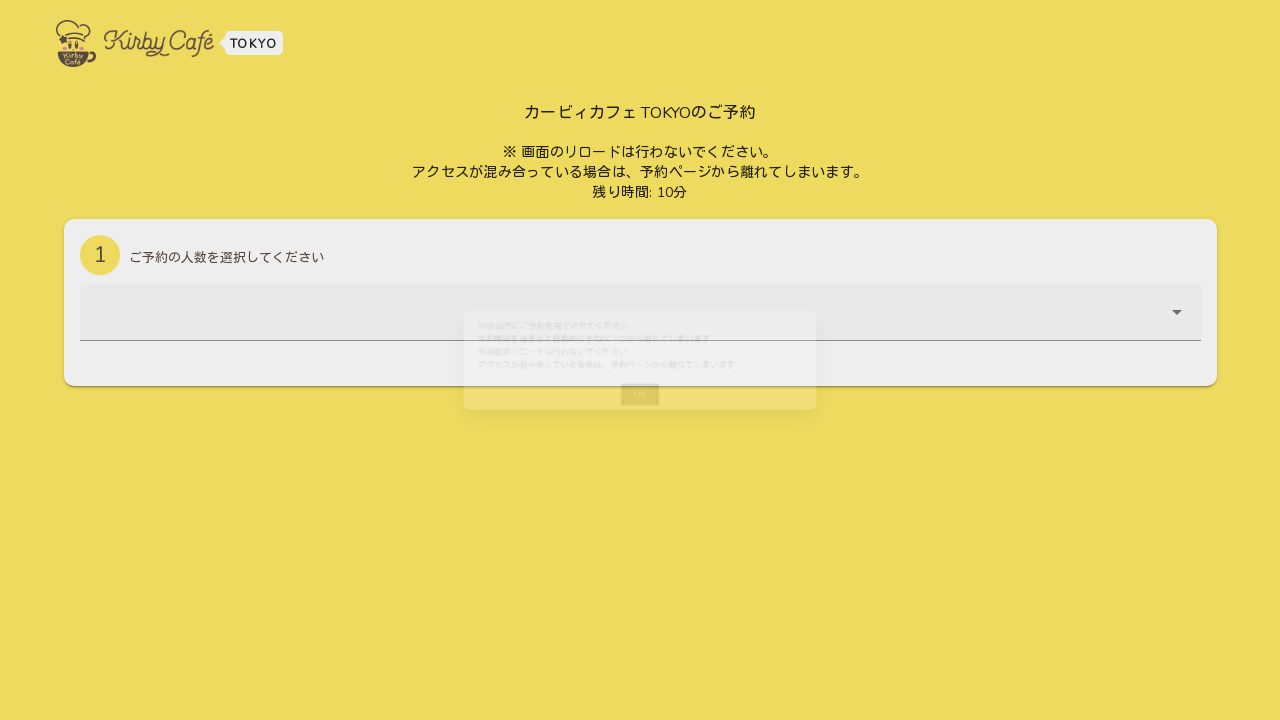

Clicked guest count dropdown at (640, 327) on div.v-input.theme--light.v-text-field.v-text-field--filled.v-text-field--is-boot
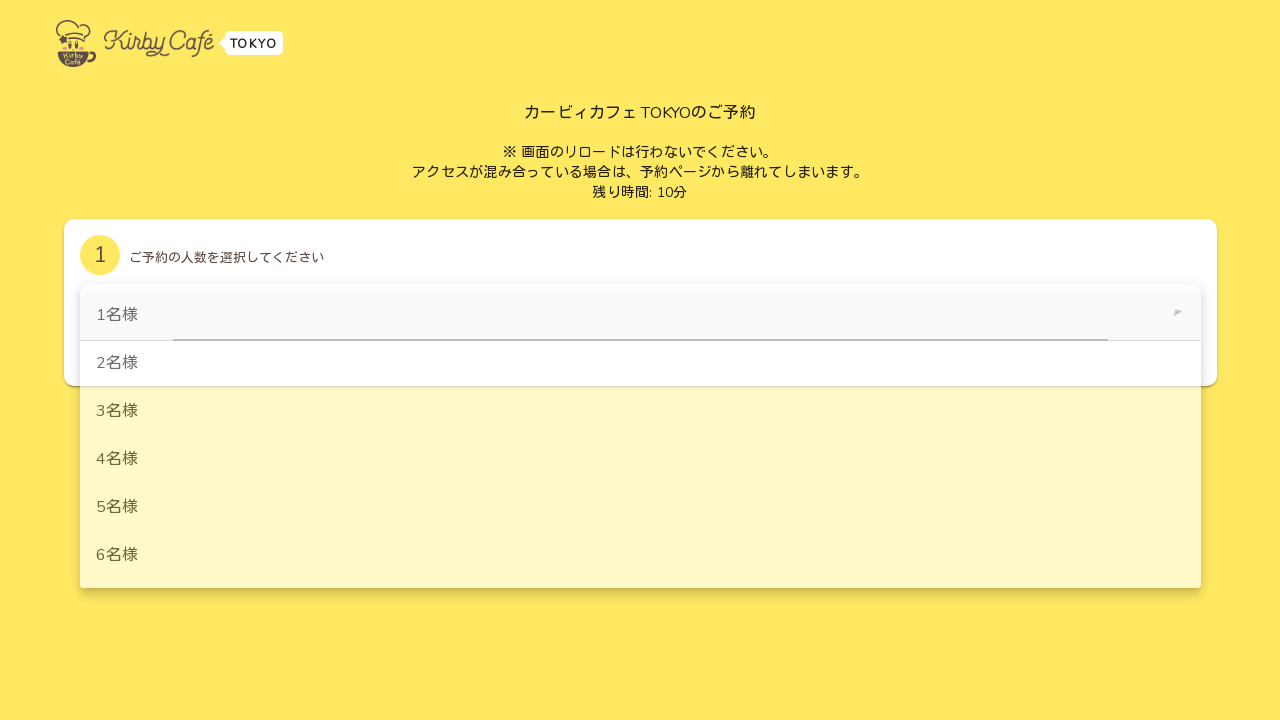

Selected 2 guests from dropdown at (640, 364) on xpath=//div[contains(text(),'2名様')]
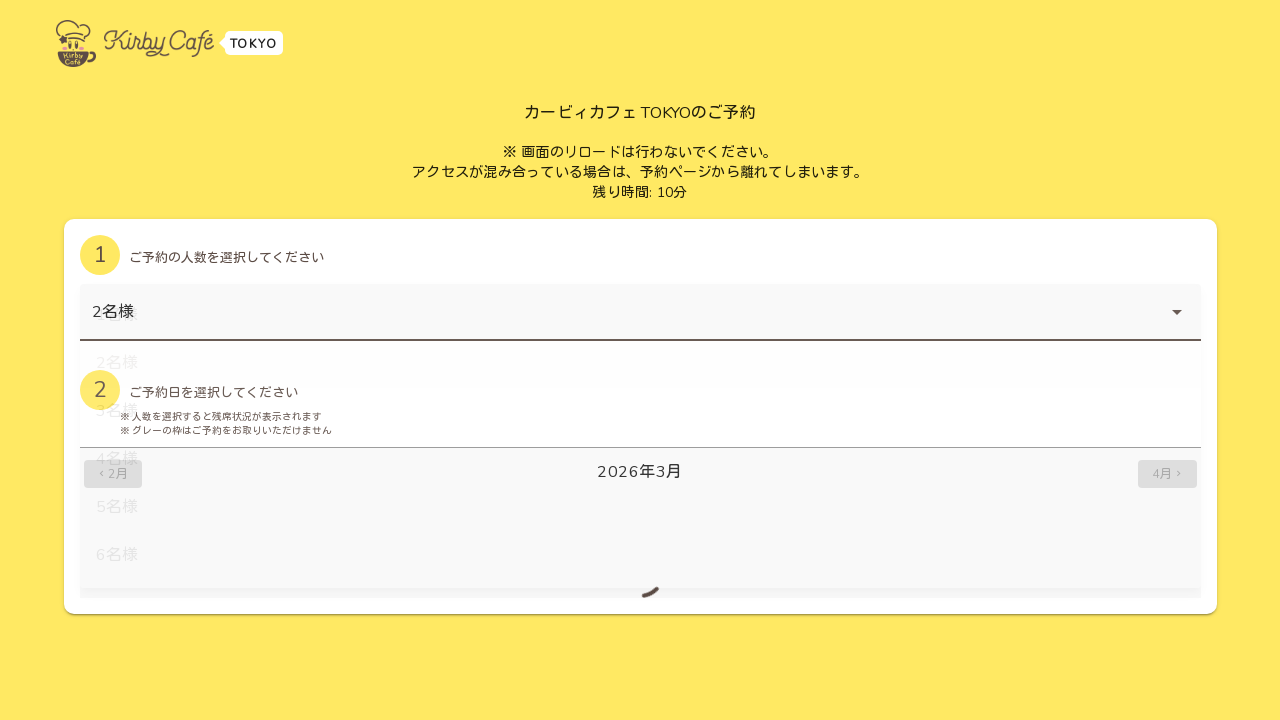

Clicked March month option at (640, 472) on xpath=//*[contains(text(), '3月')]
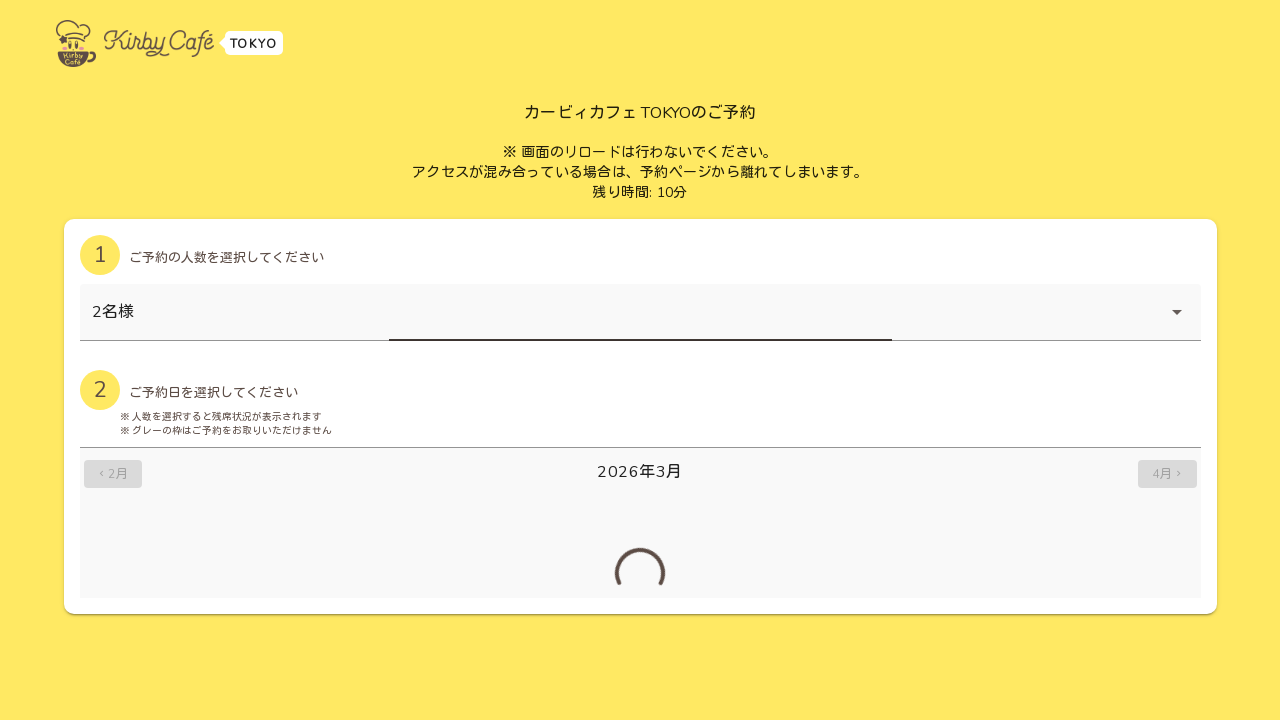

Waited for calendar to update after month selection
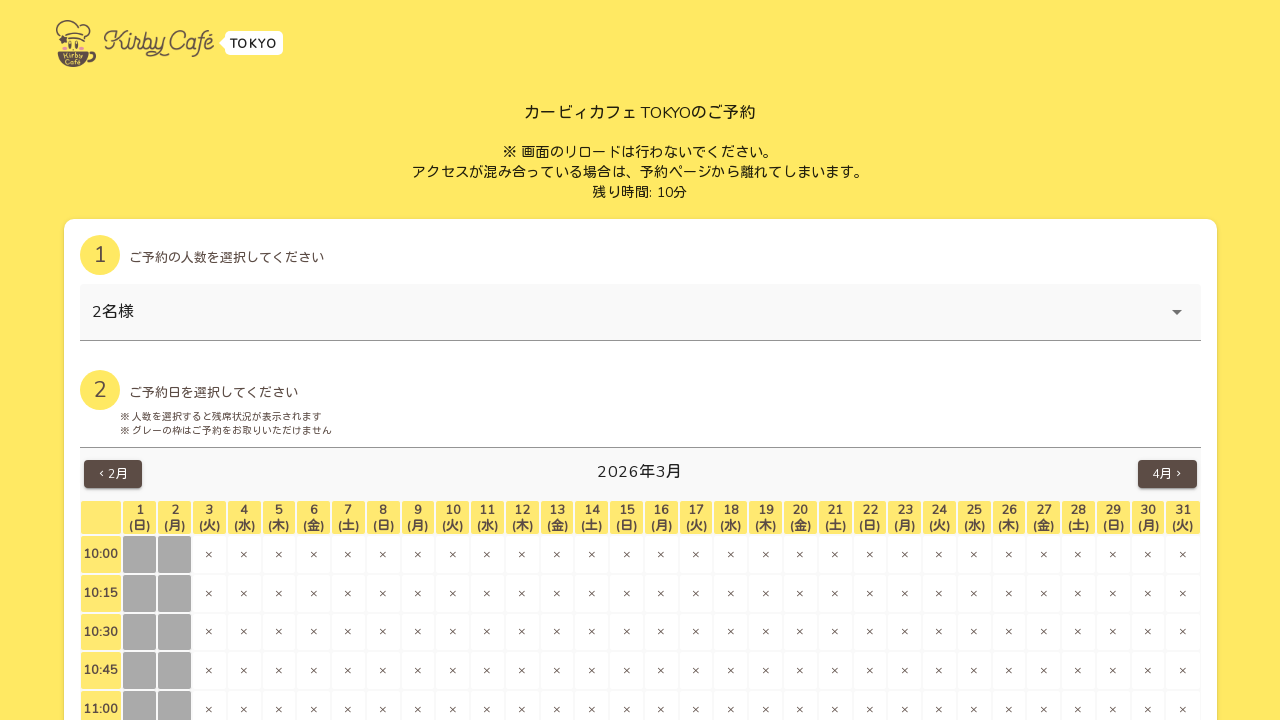

Selected specific day and time slot from calendar grid at (835, 554) on xpath=/html/body/div/div/div/div[3]/div[2]/div/div[1]/div[2]/div[2]/div[2]/table
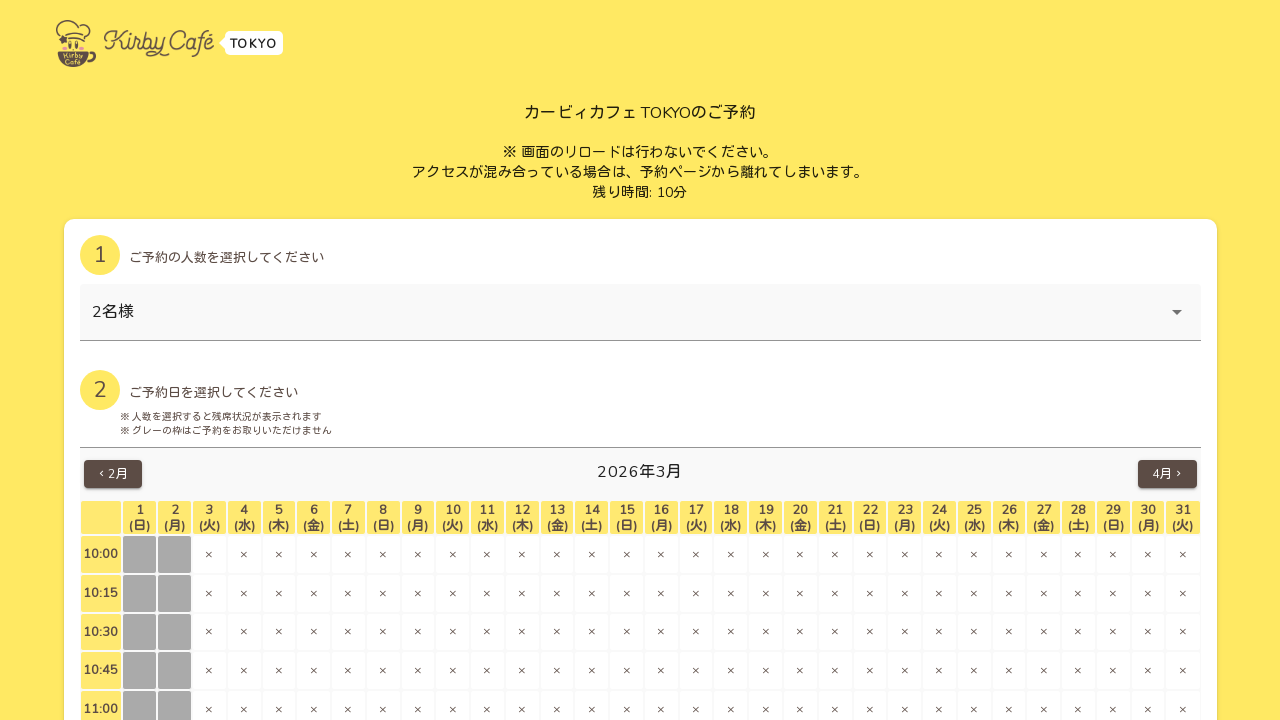

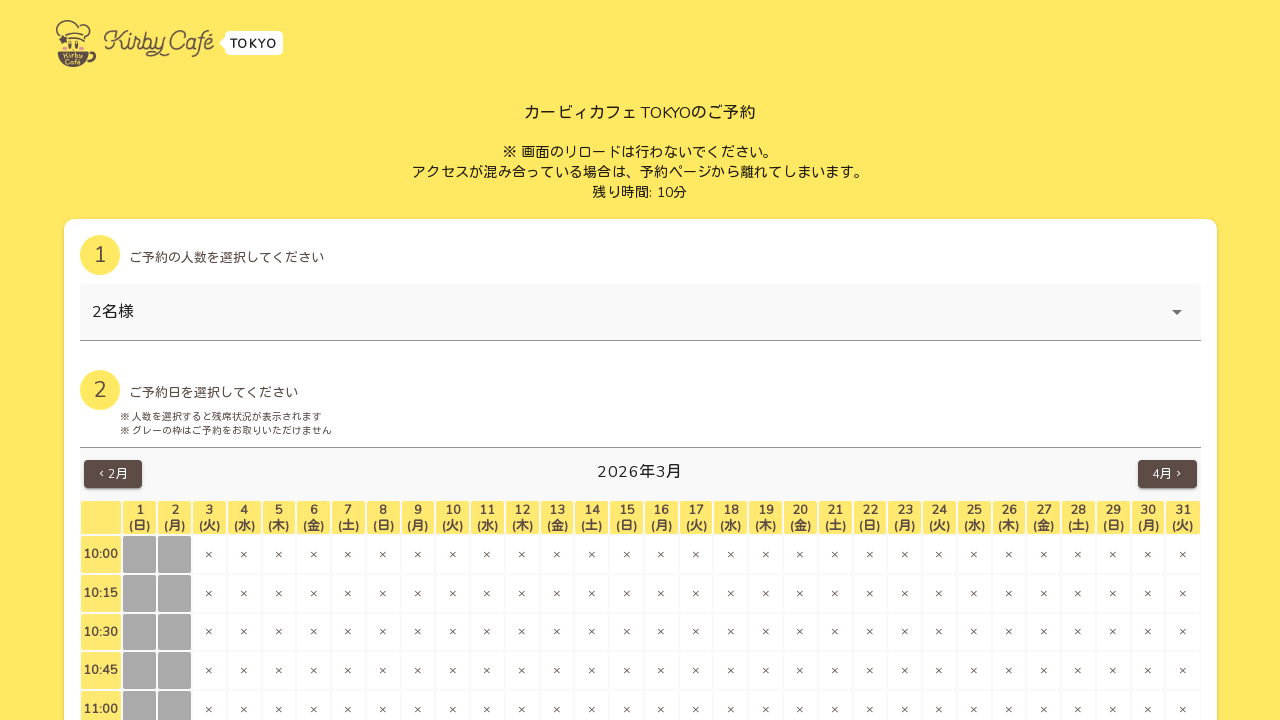